Tests the text input functionality on UI Testing Playground by entering text in an input field and clicking a button to verify the button text updates accordingly

Starting URL: http://uitestingplayground.com/textinput

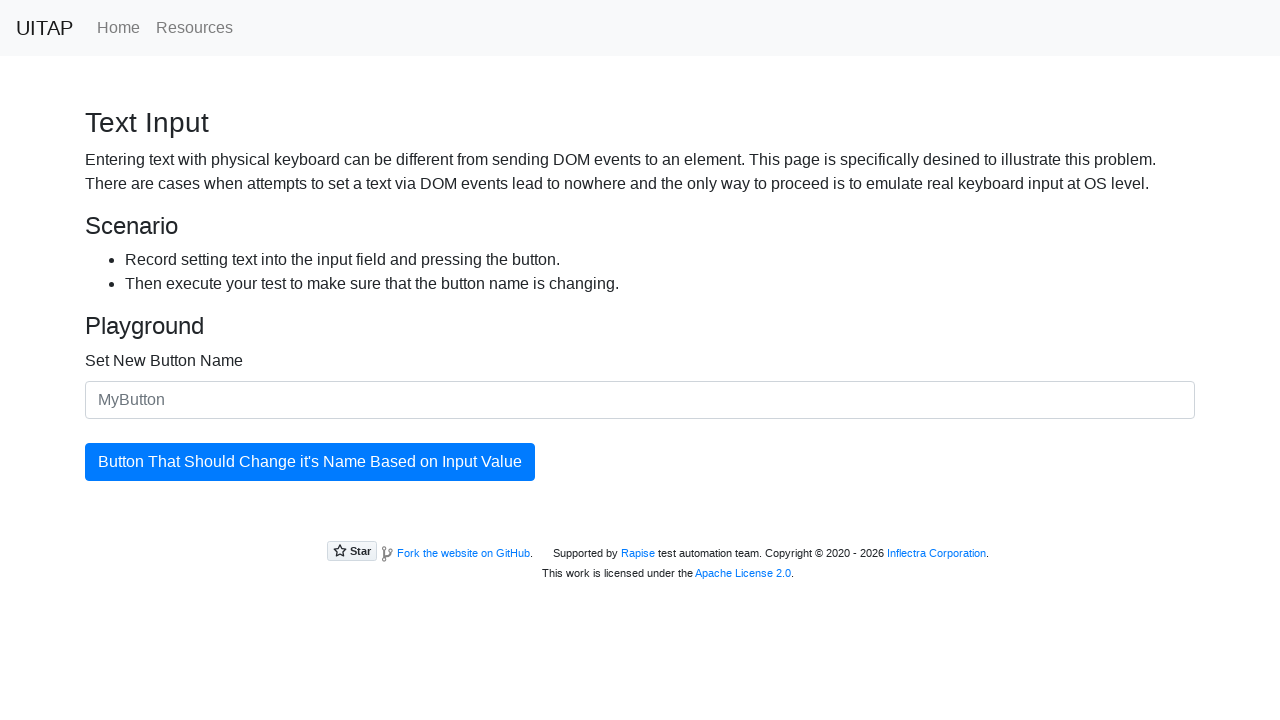

Navigated to UI Testing Playground text input page
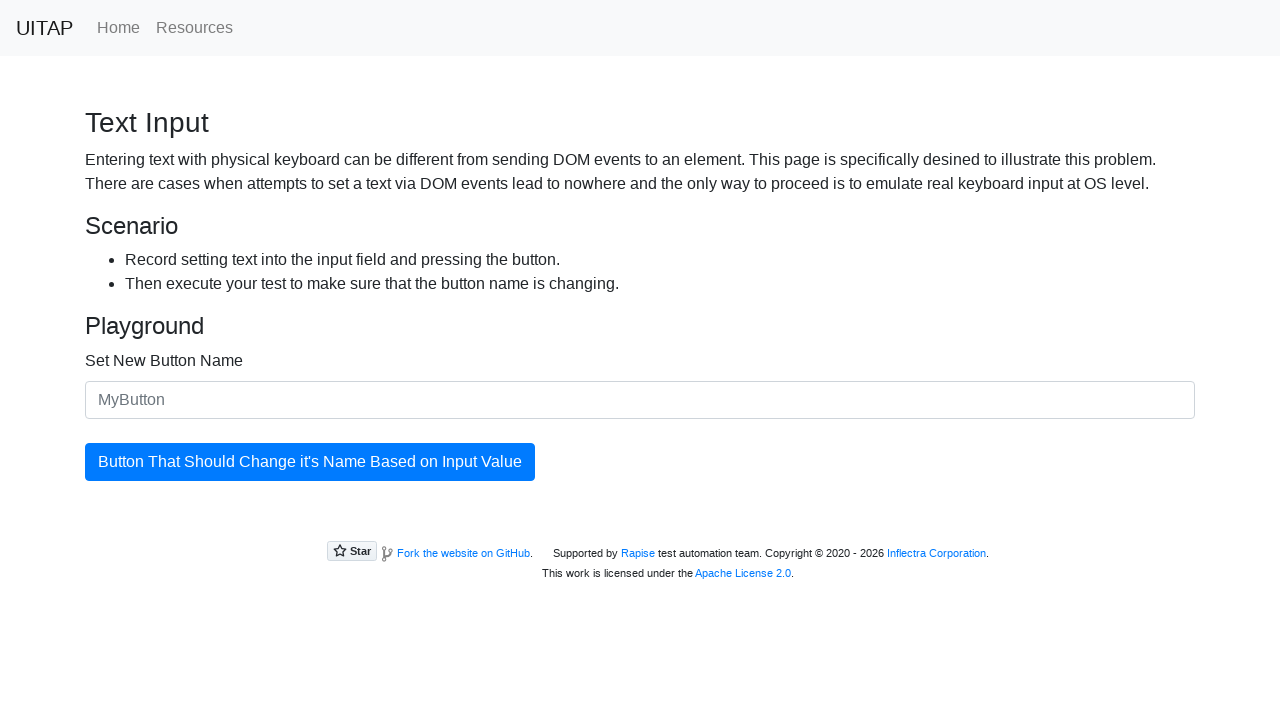

Entered 'SkyPro' in the text input field on #newButtonName
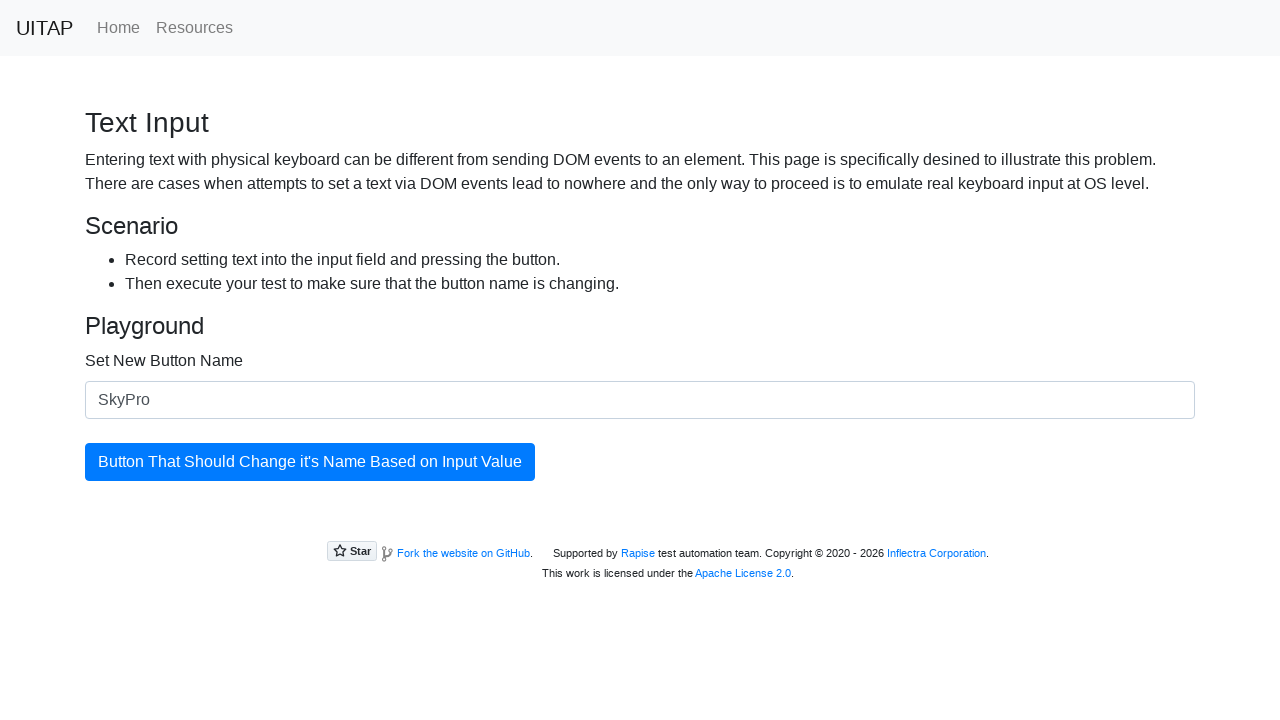

Clicked the updating button at (310, 462) on #updatingButton
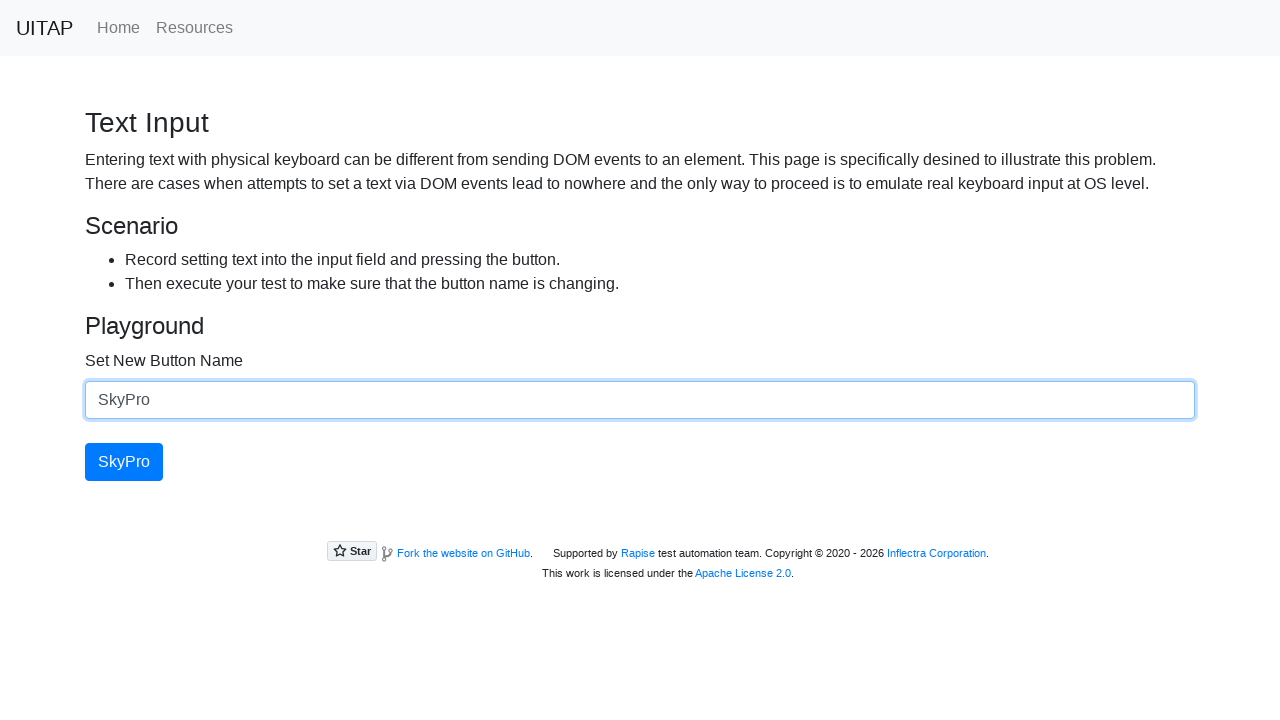

Button text updated successfully
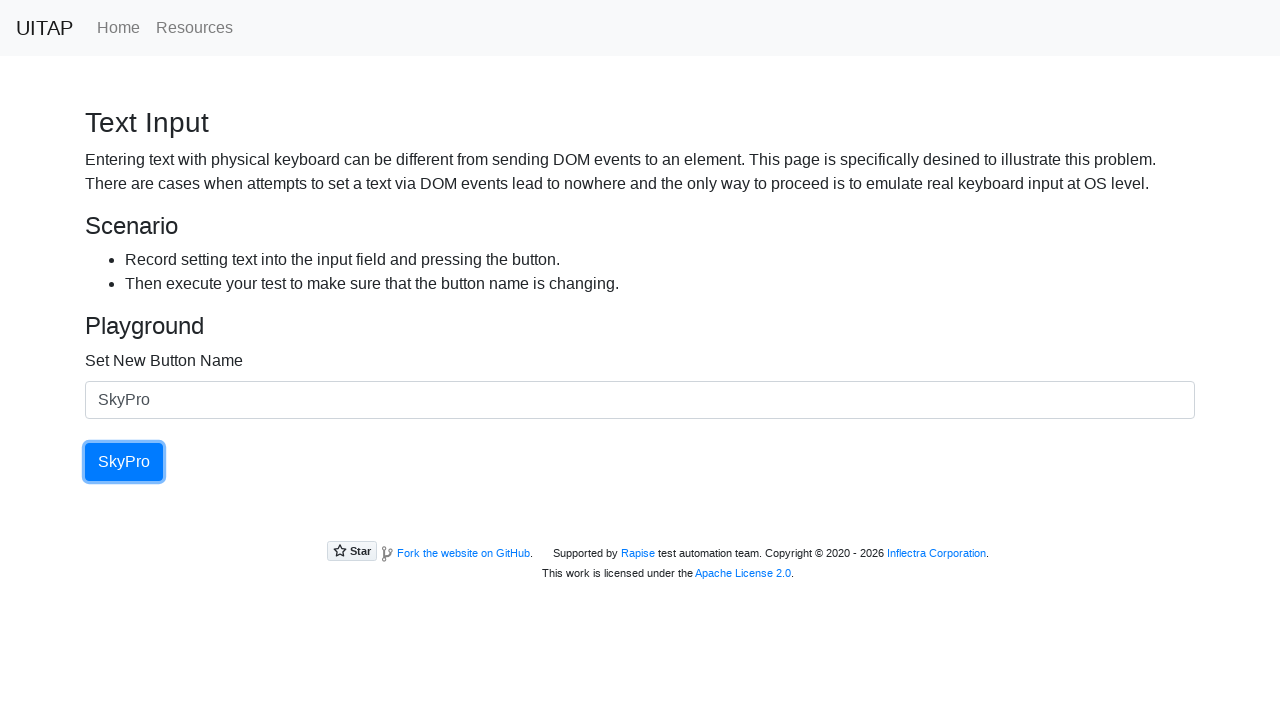

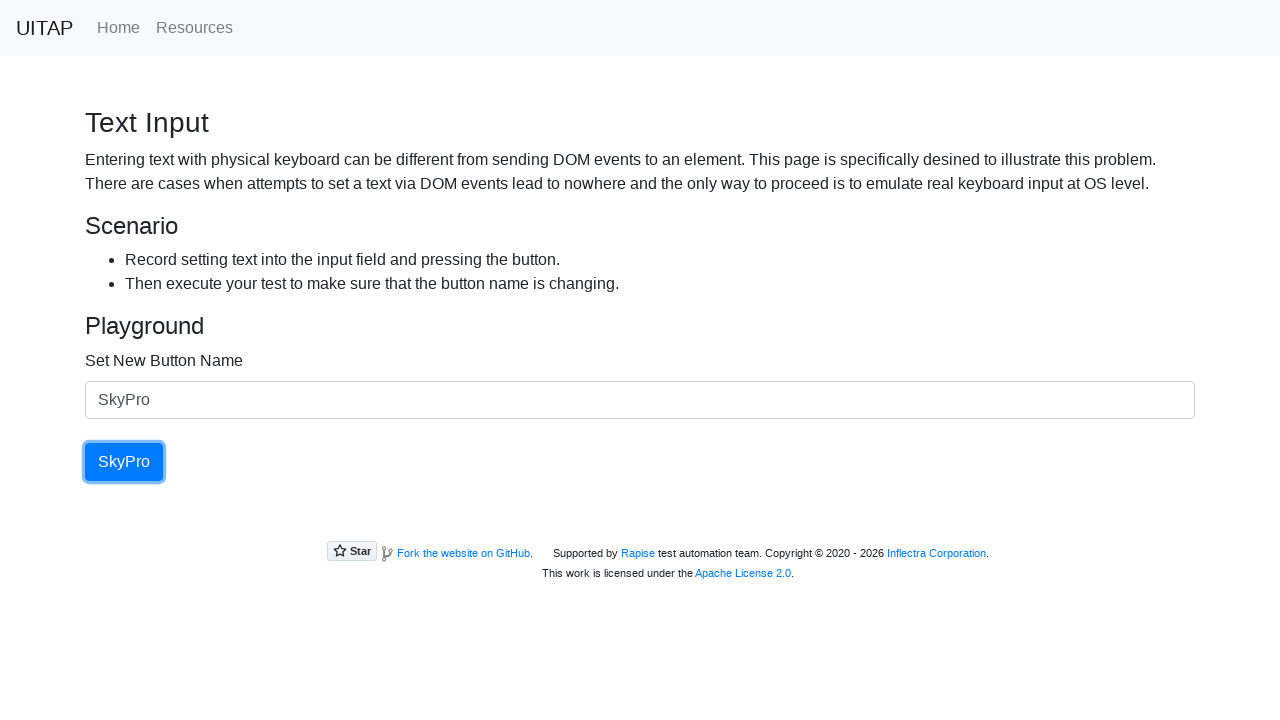